Tests drag and drop functionality on jQuery UI demo page by switching to an iframe and dragging a draggable element onto a droppable target.

Starting URL: https://jqueryui.com/droppable/

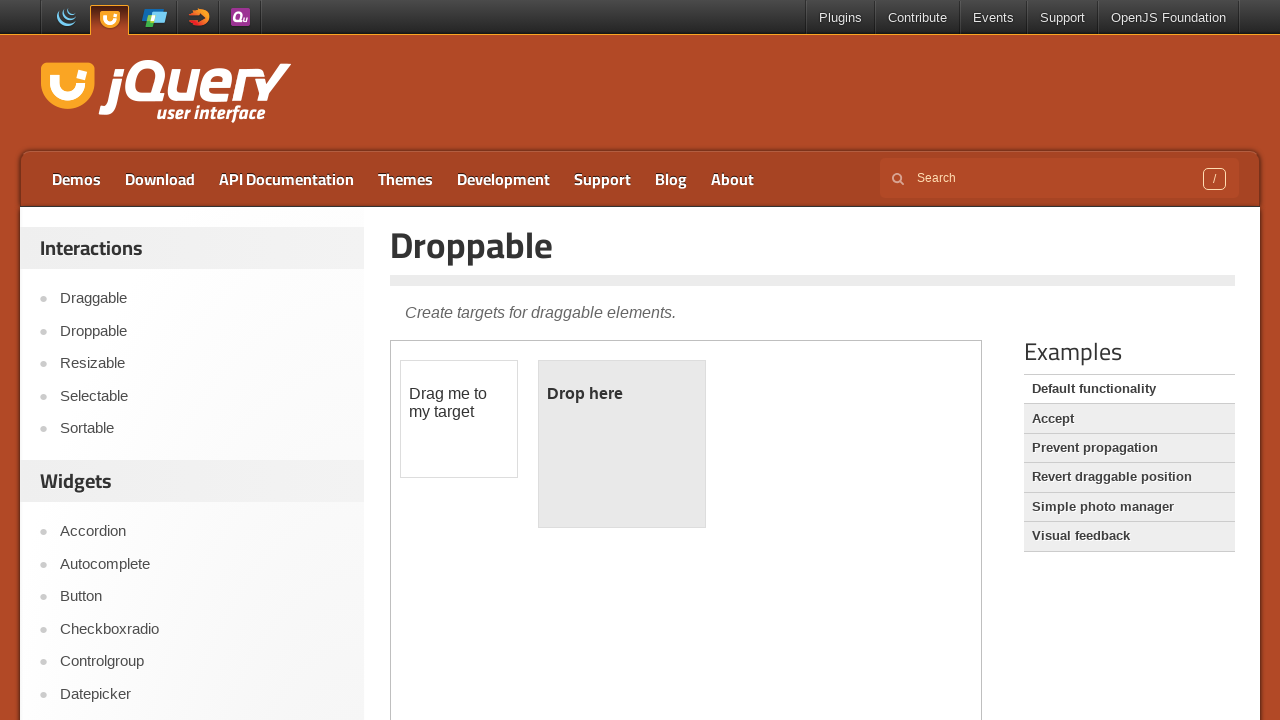

Located iframe.demo-frame containing drag and drop elements
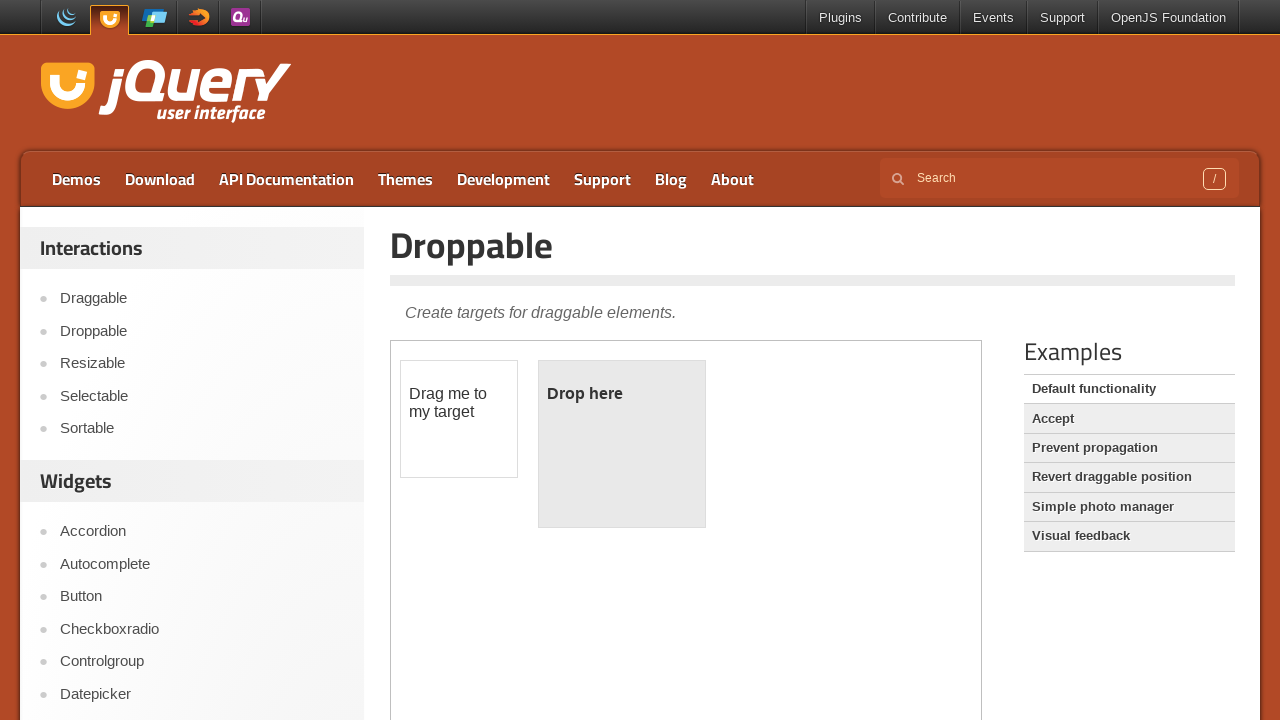

Clicked on draggable element at (459, 419) on iframe.demo-frame >> internal:control=enter-frame >> #draggable
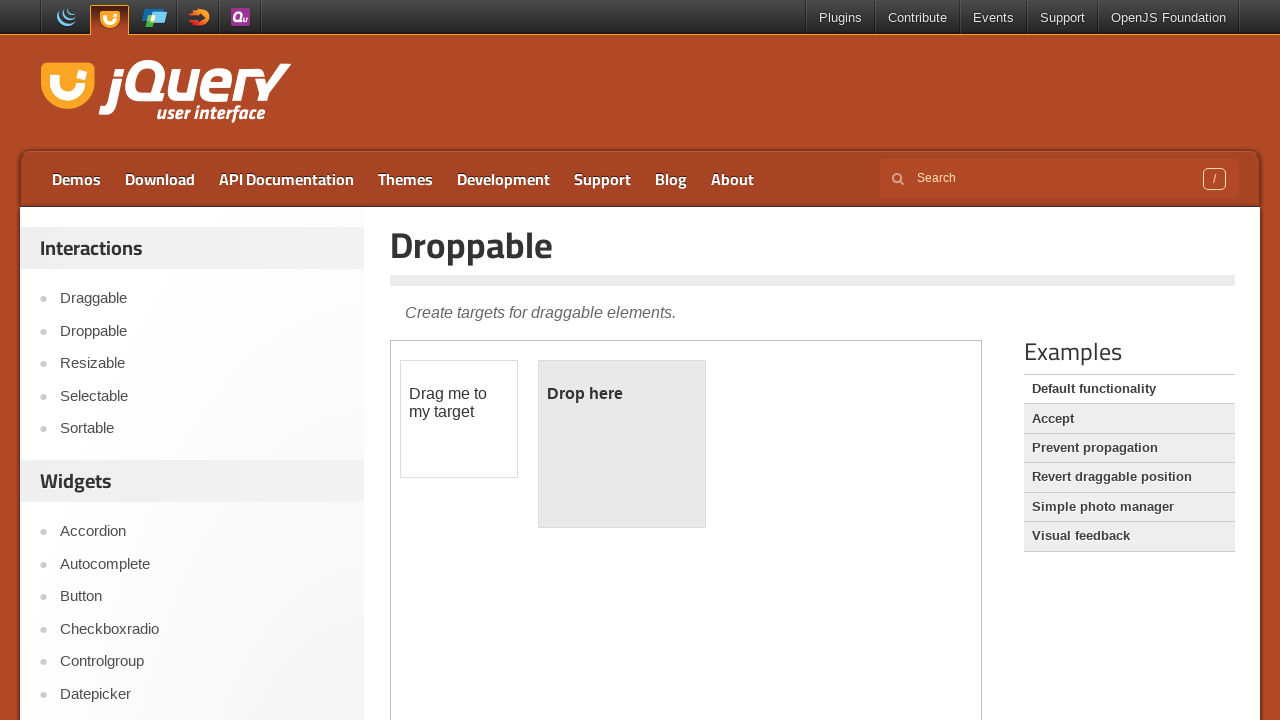

Located source draggable element
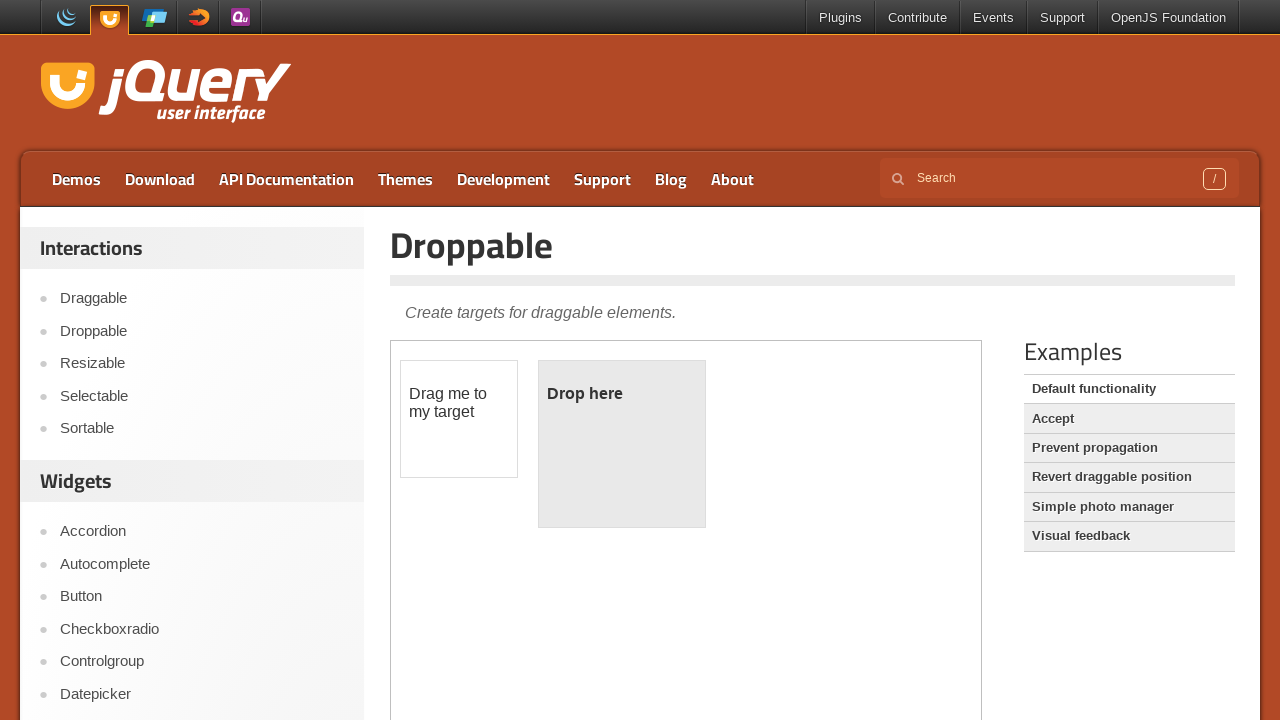

Located target droppable element
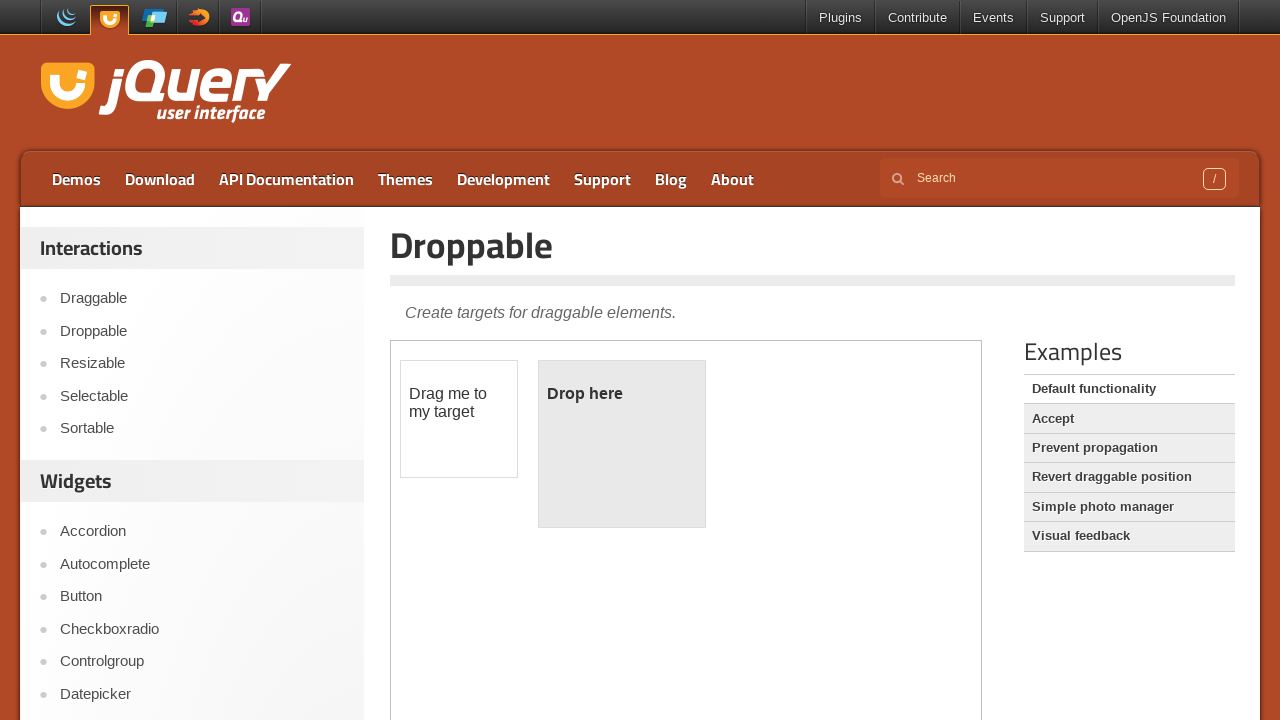

Dragged draggable element onto droppable target at (622, 444)
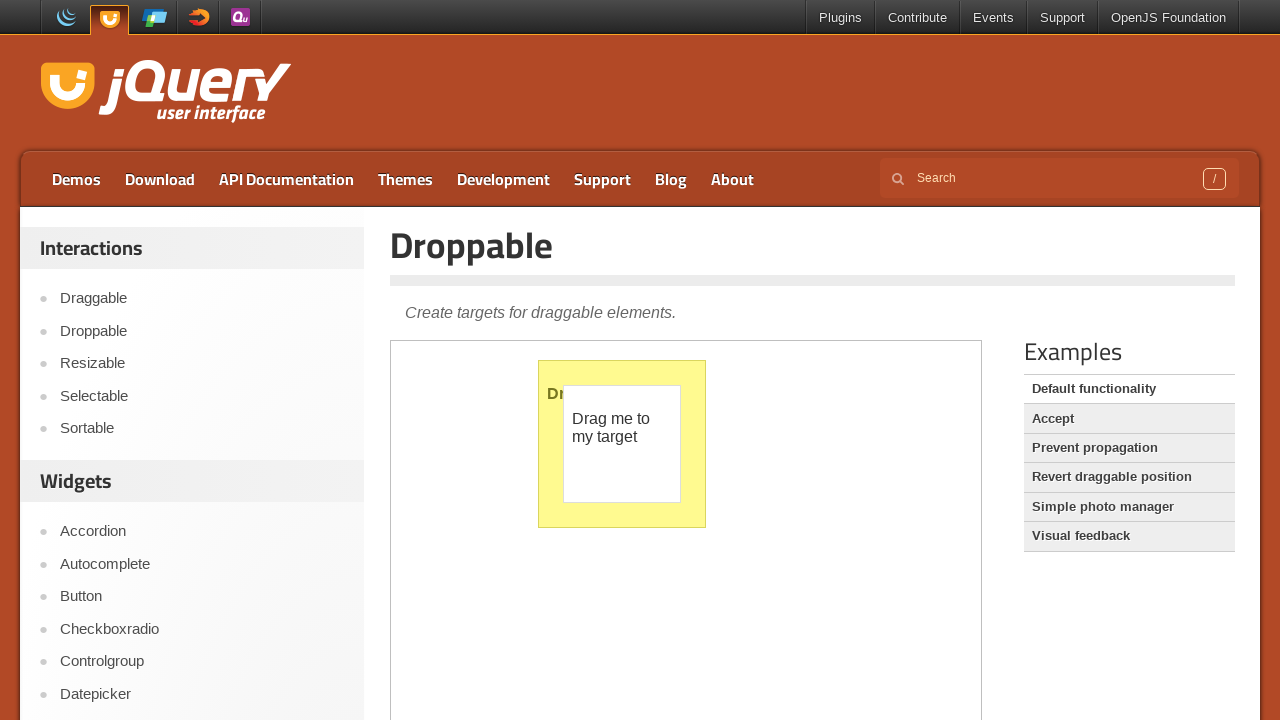

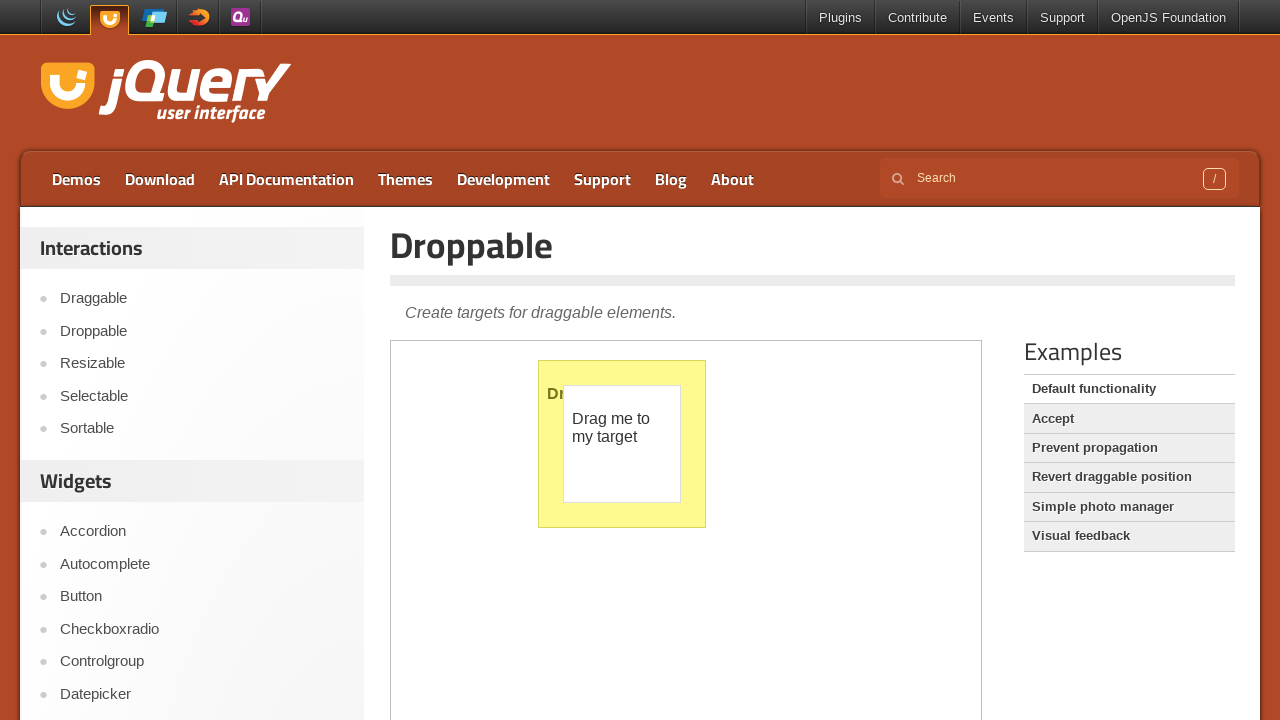